Clicks on the website logo and verifies it navigates to the homepage URL

Starting URL: https://www.webstaurantstore.com/

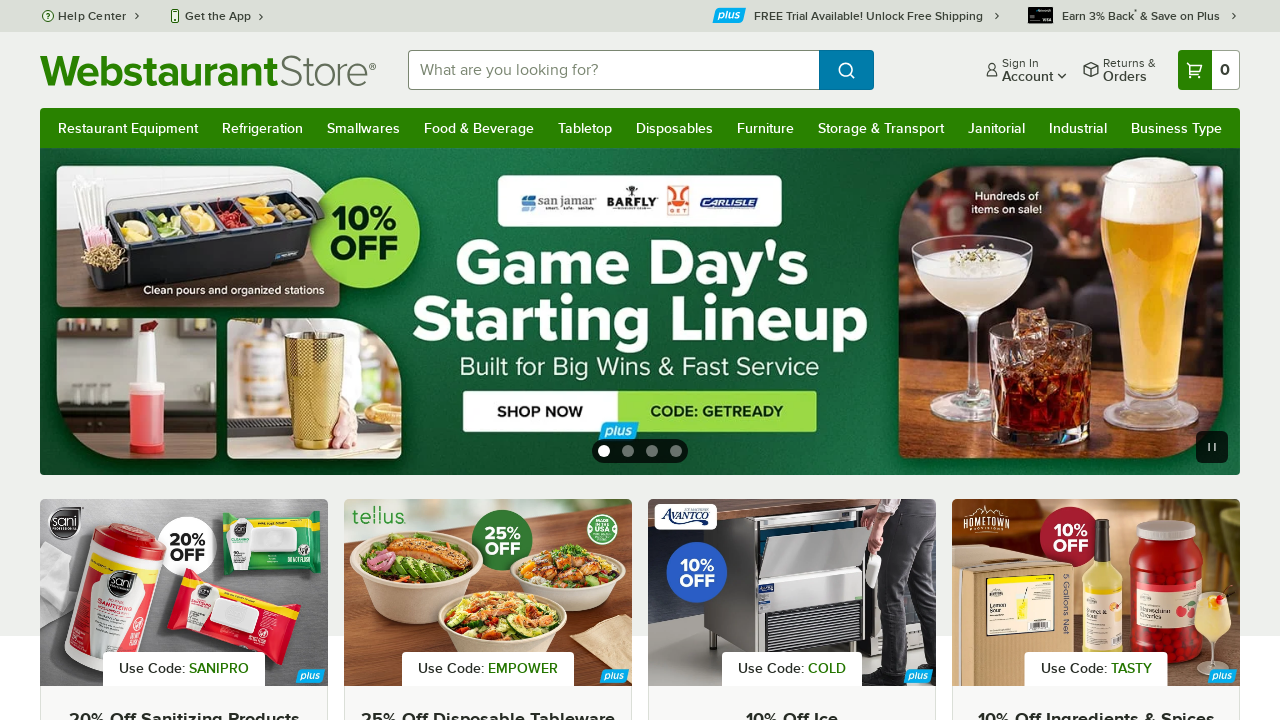

Clicked on website logo at (208, 70) on a[href='/'] img, .logo, header a[href='/']
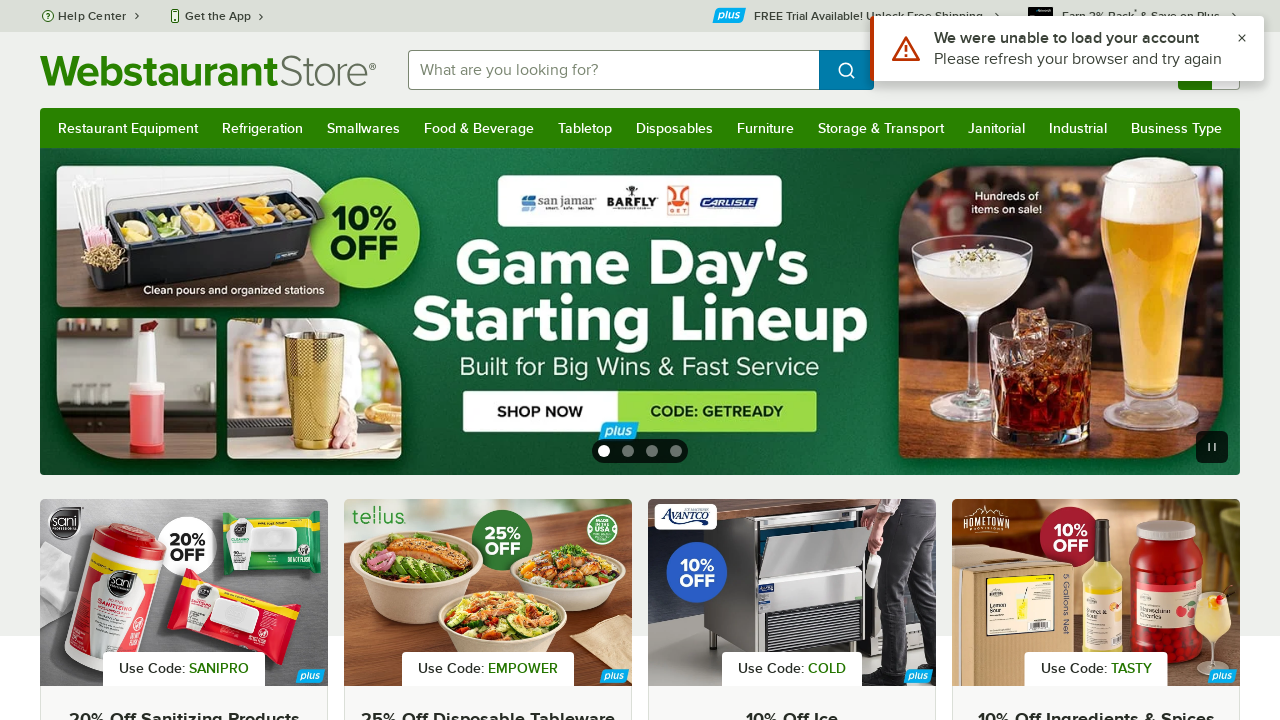

Waited for page to load completely
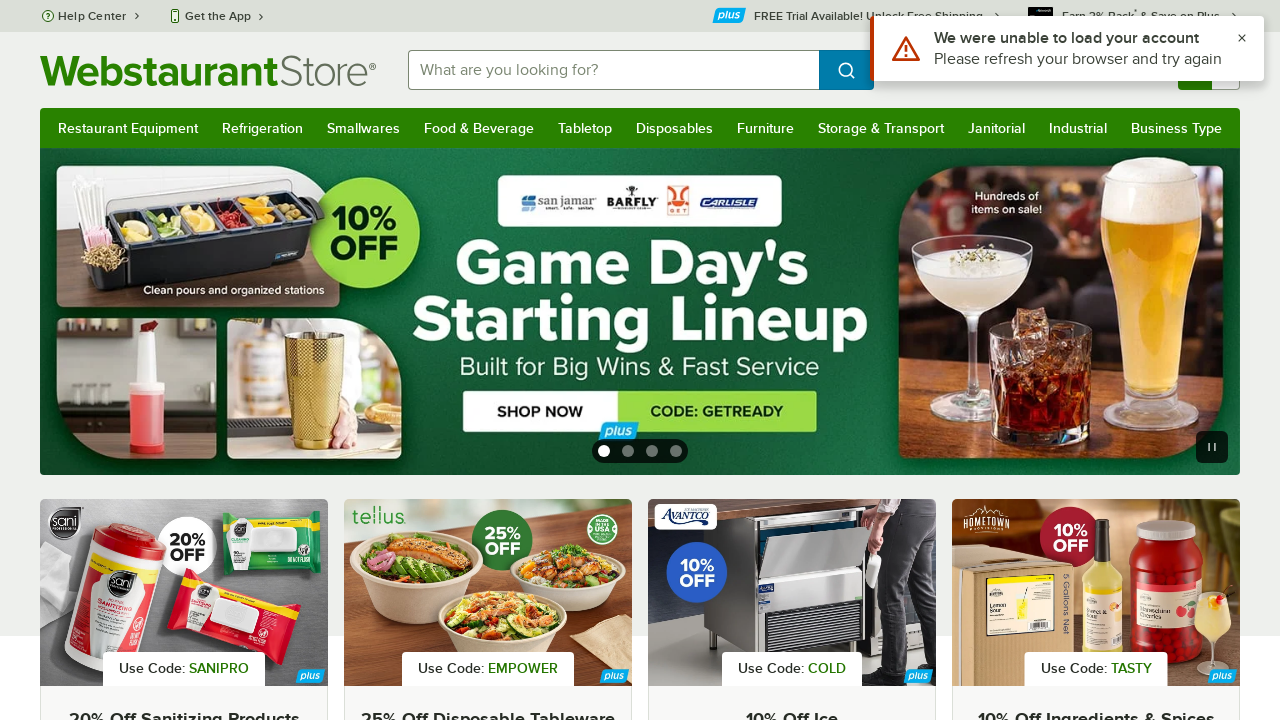

Verified URL is homepage (https://www.webstaurantstore.com/)
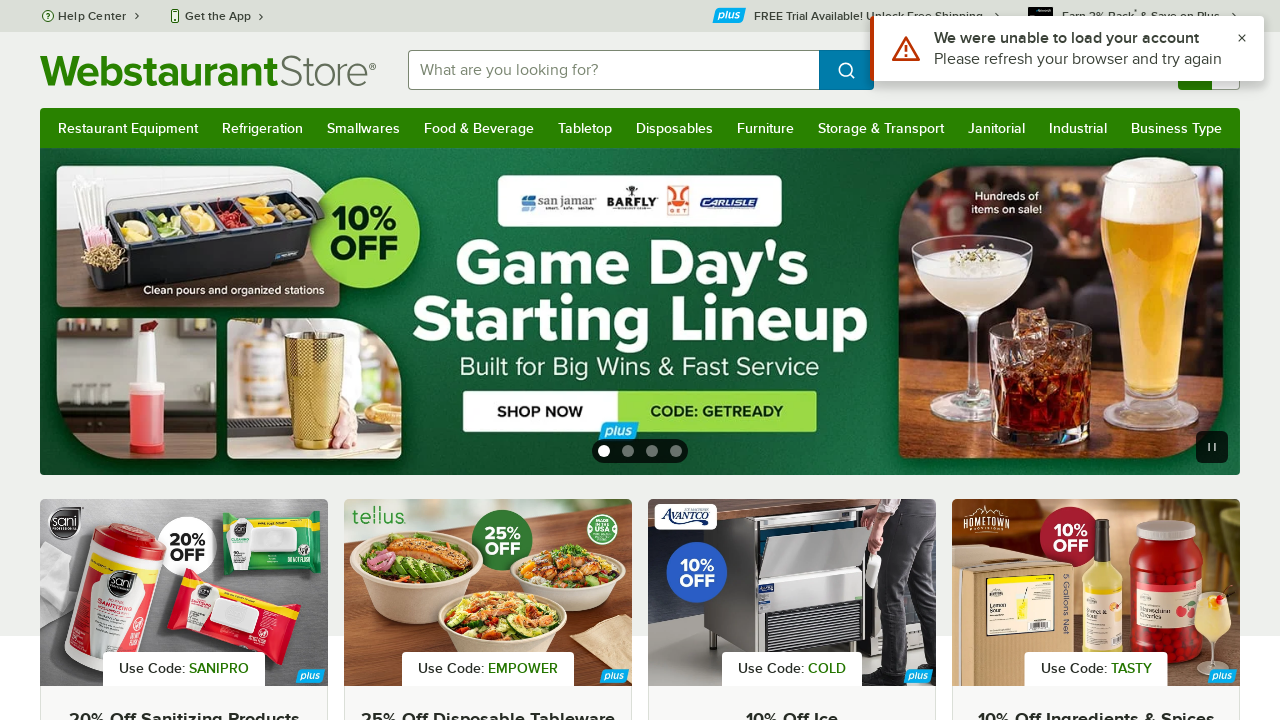

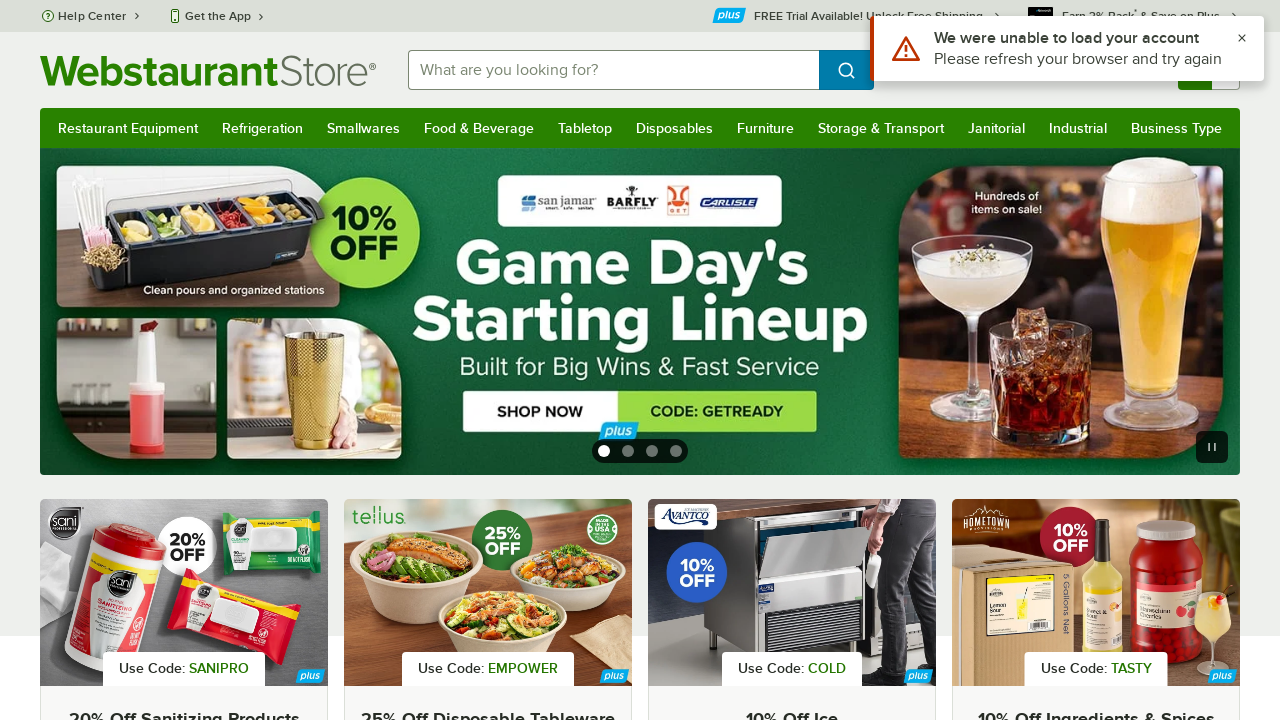